Tests the Playwright documentation homepage by verifying the page title contains "Playwright", checking the "Get Started" link has the correct href attribute, clicking it, and verifying navigation to the intro page.

Starting URL: https://playwright.dev

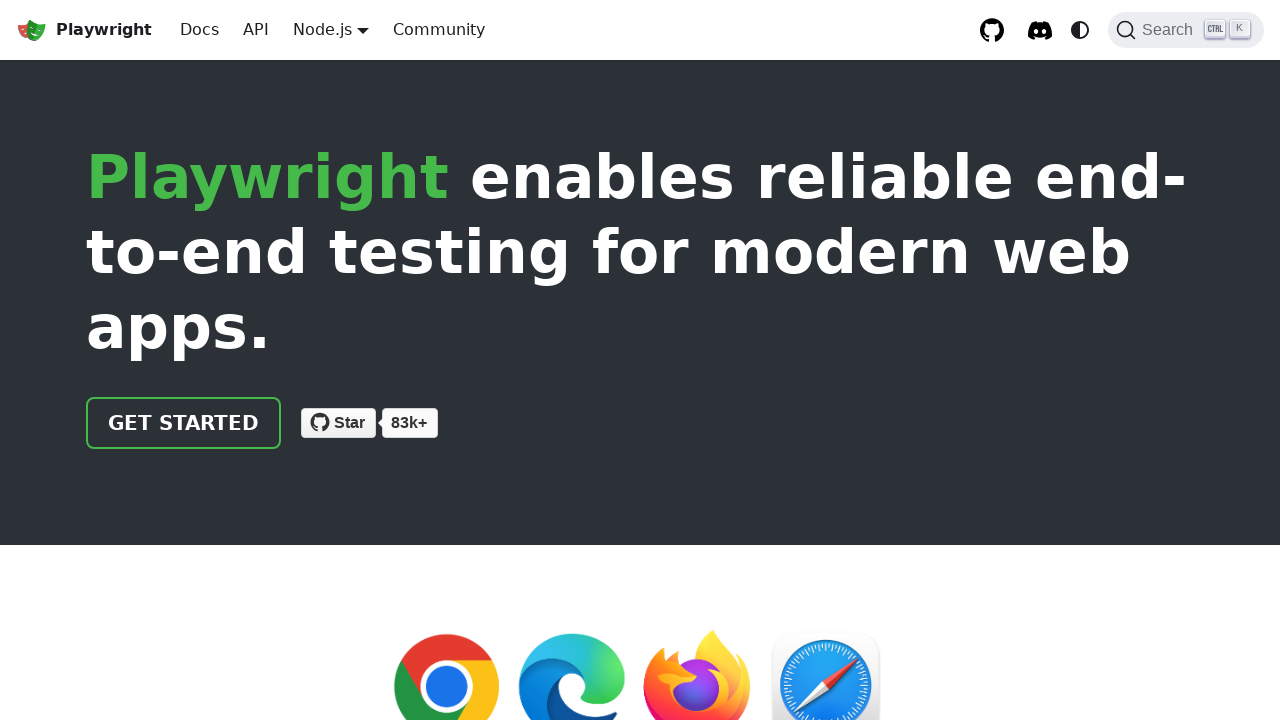

Verified page title contains 'Playwright'
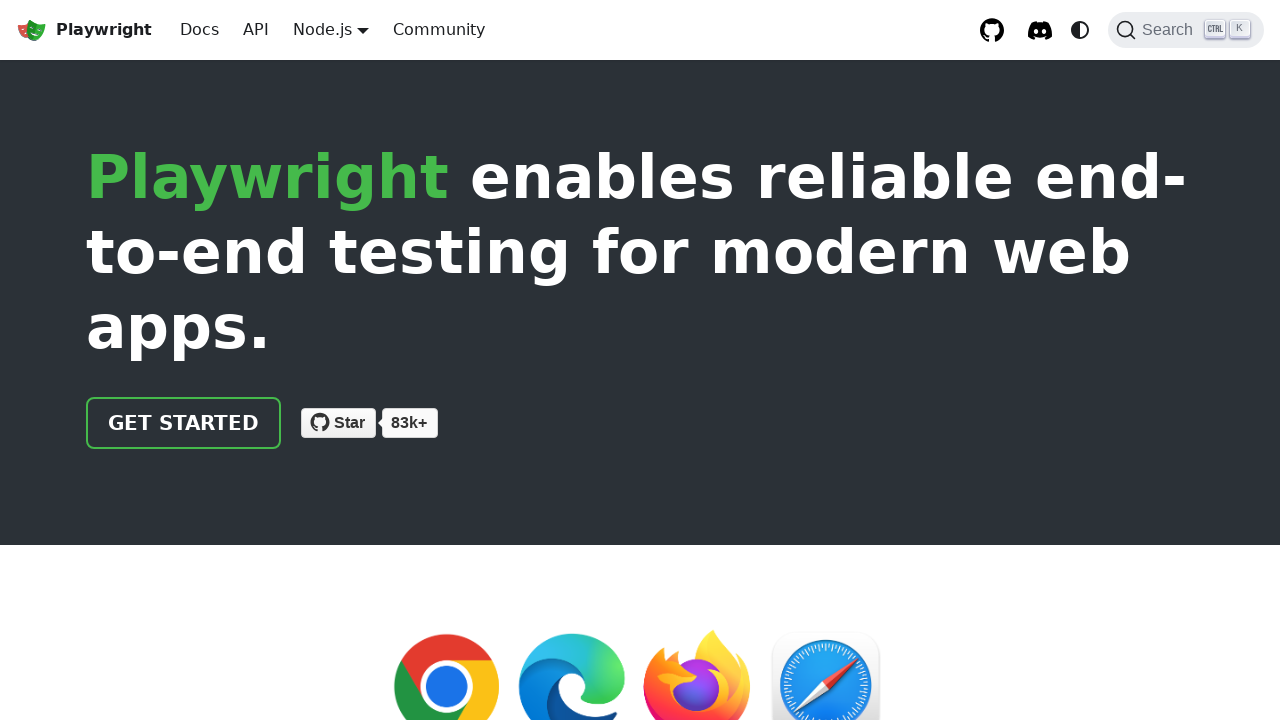

Located 'Get Started' link
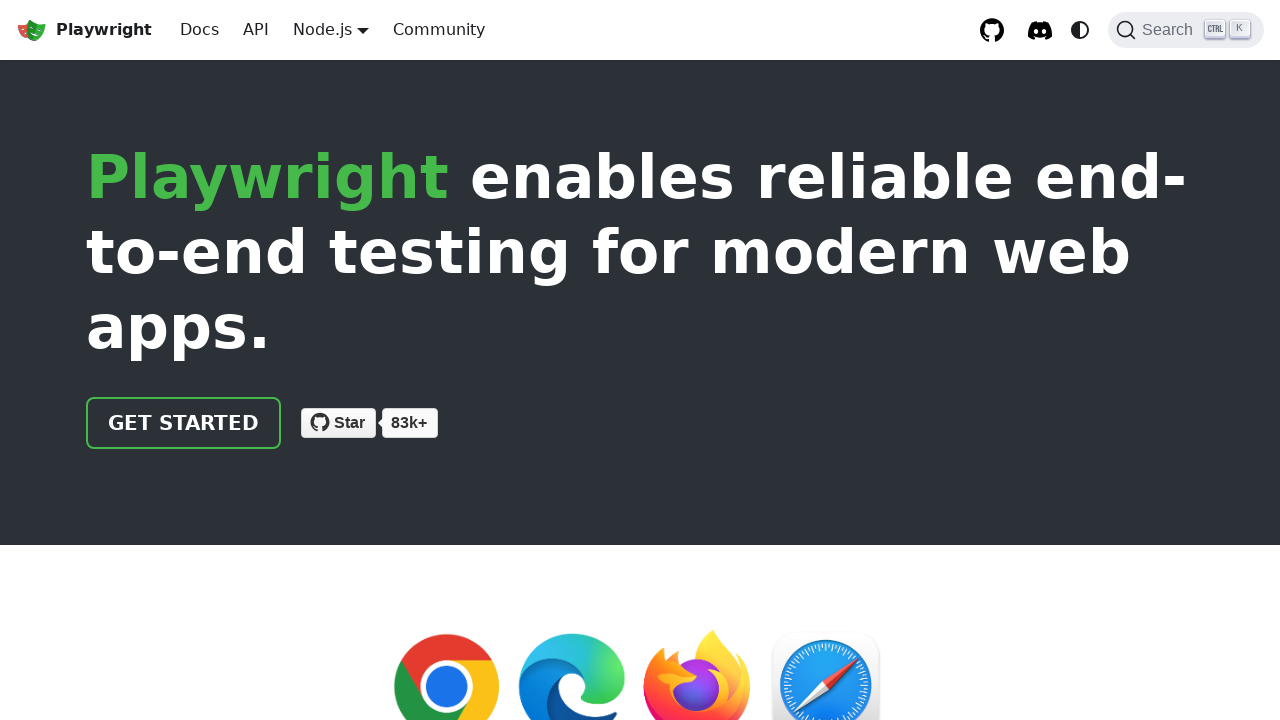

Verified 'Get Started' link has correct href attribute '/docs/intro'
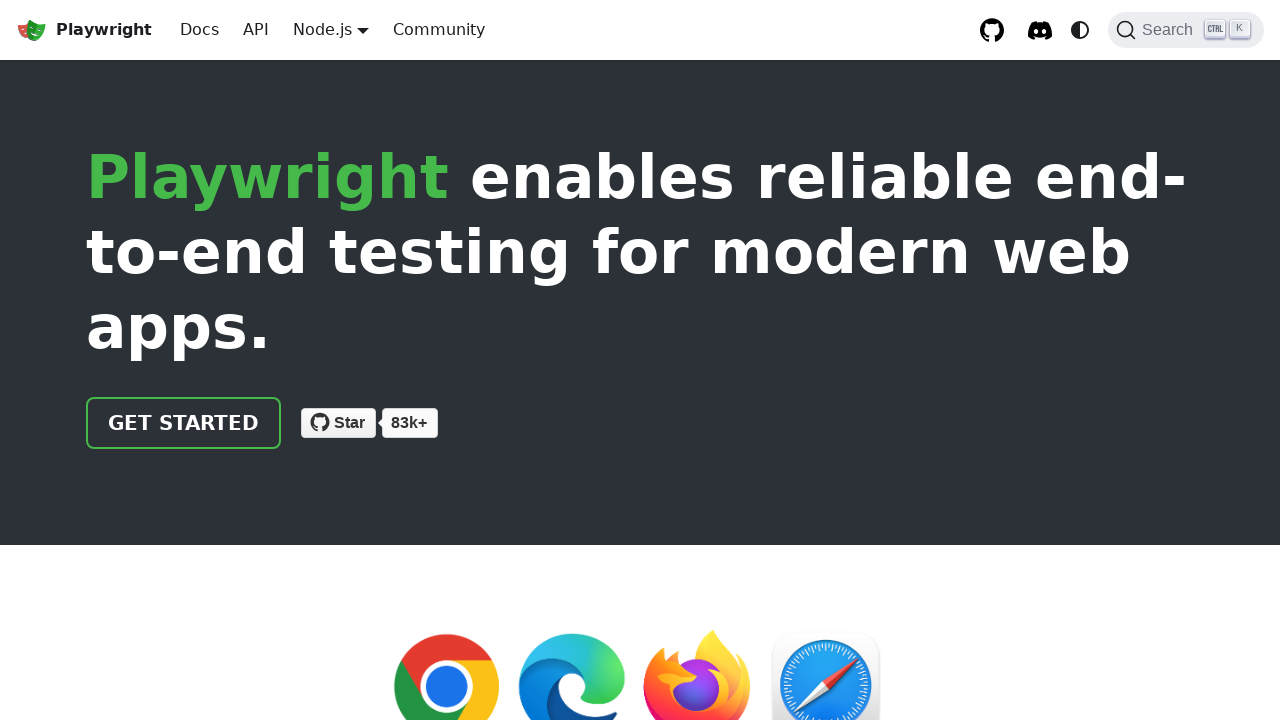

Clicked 'Get Started' link at (184, 423) on text=Get Started
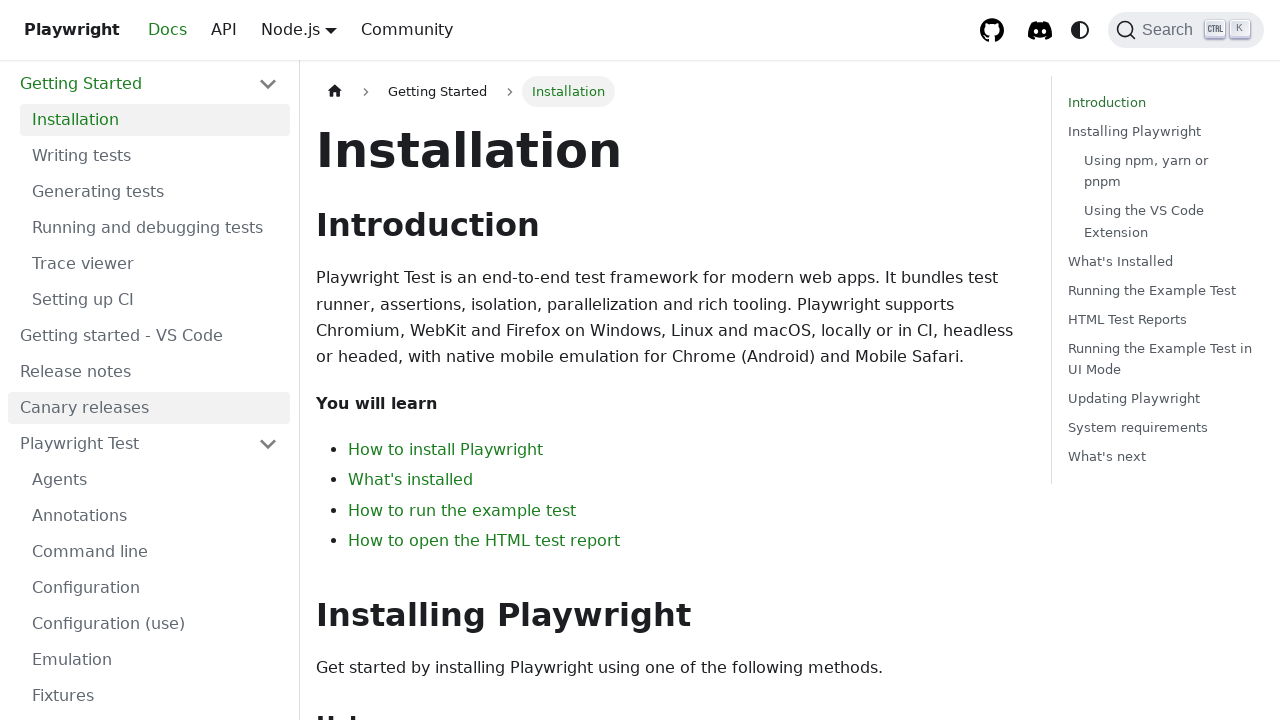

Navigated to intro page and verified URL contains 'intro'
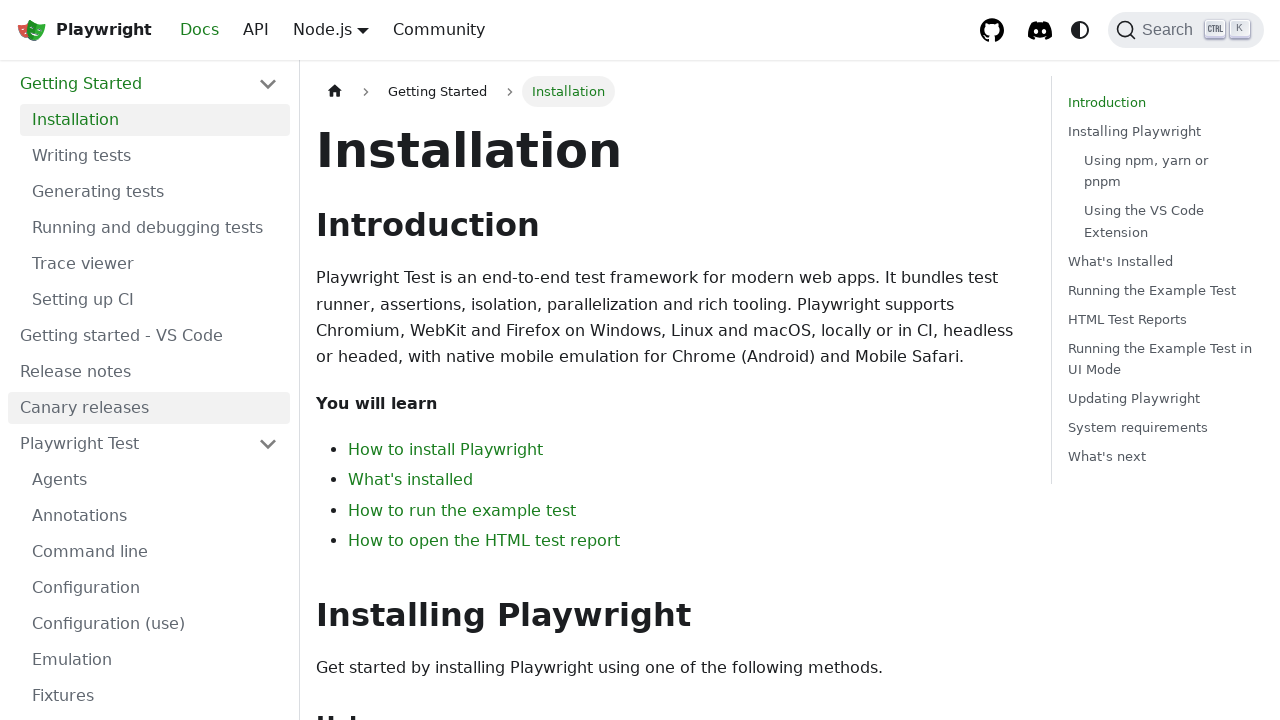

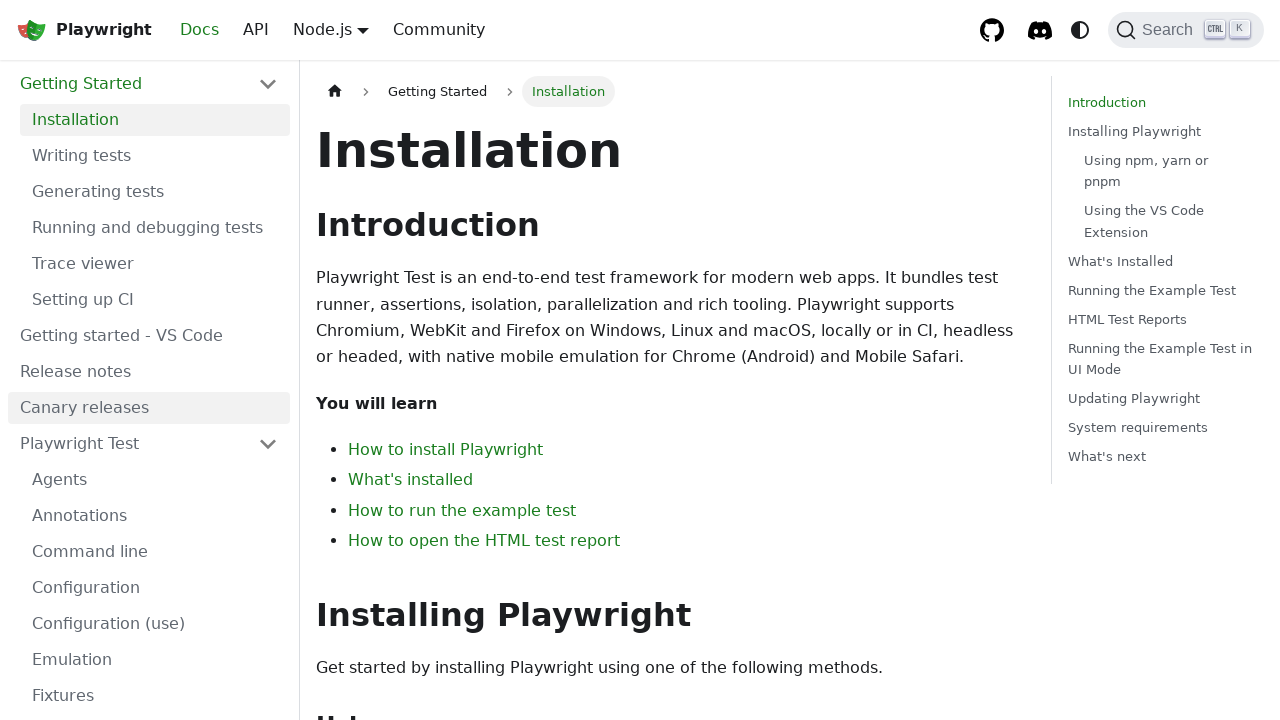